Tests checkbox functionality by verifying the BMW checkbox is enabled and clicking it

Starting URL: https://www.letskodeit.com/practice

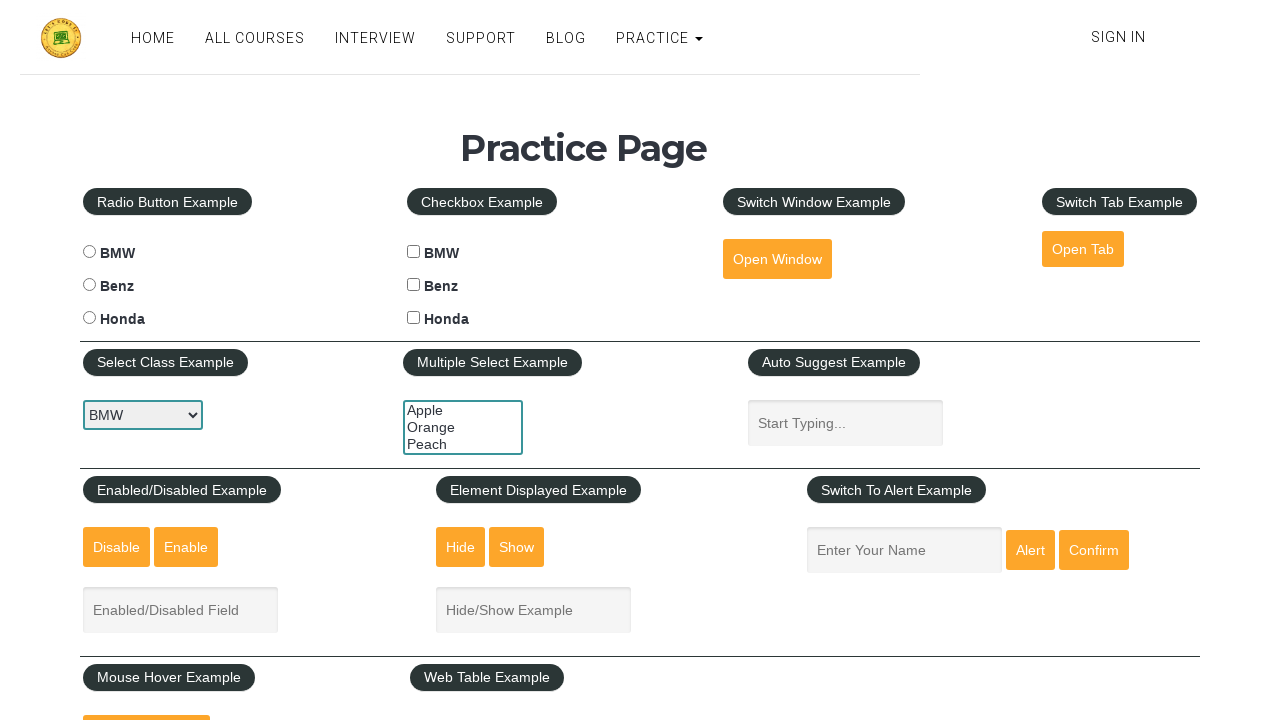

Located BMW checkbox element
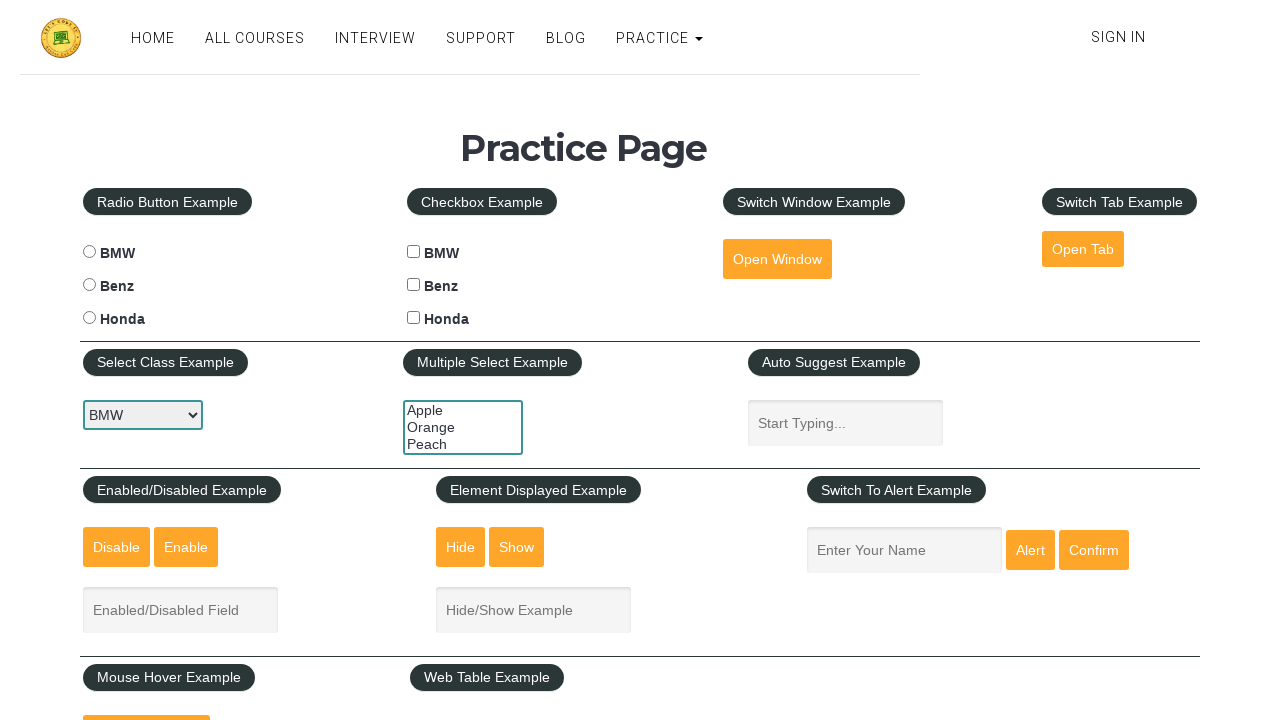

Verified BMW checkbox is enabled
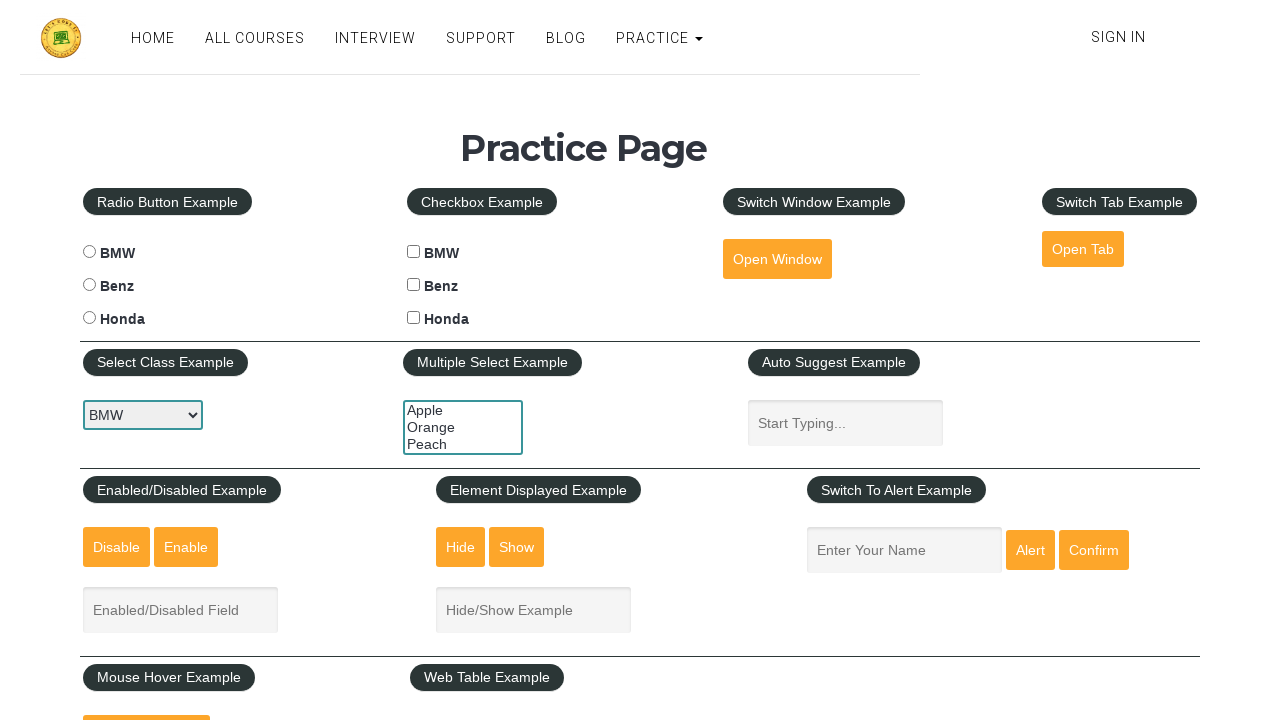

Clicked BMW checkbox at (414, 252) on #bmwcheck
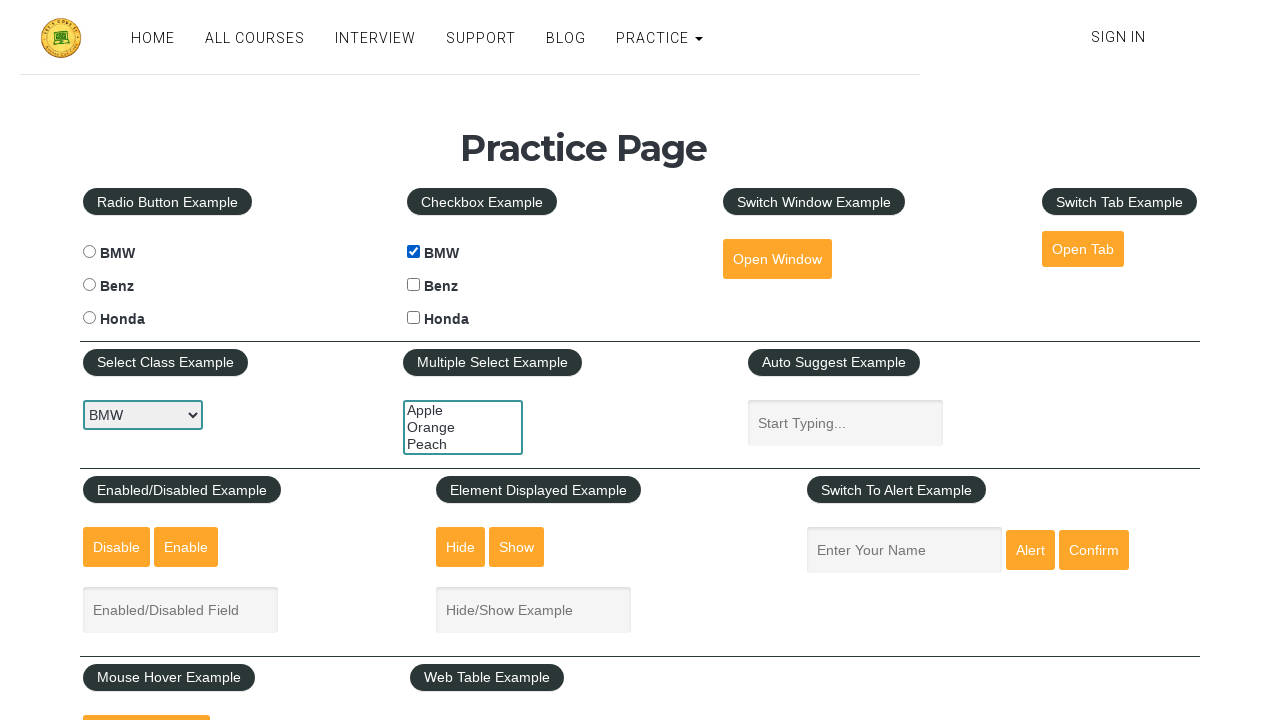

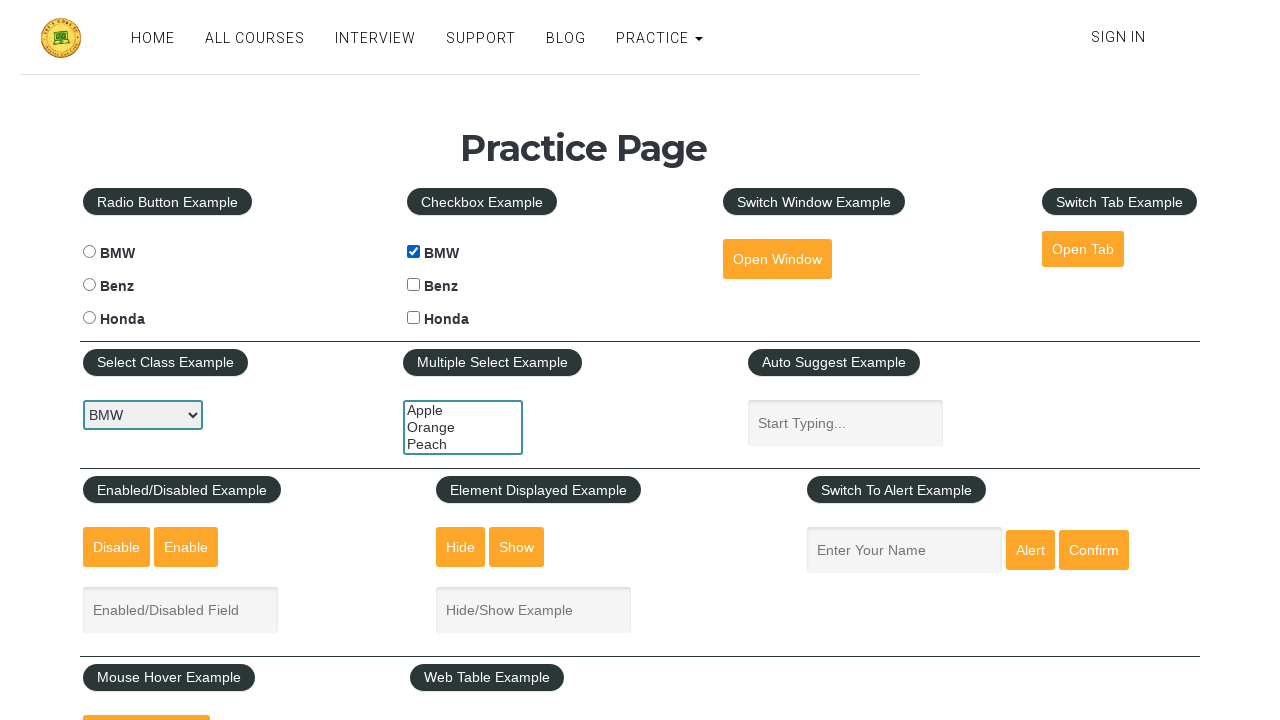